Performs a double-click on the double-click button and verifies the success message appears

Starting URL: https://demoqa.com/buttons

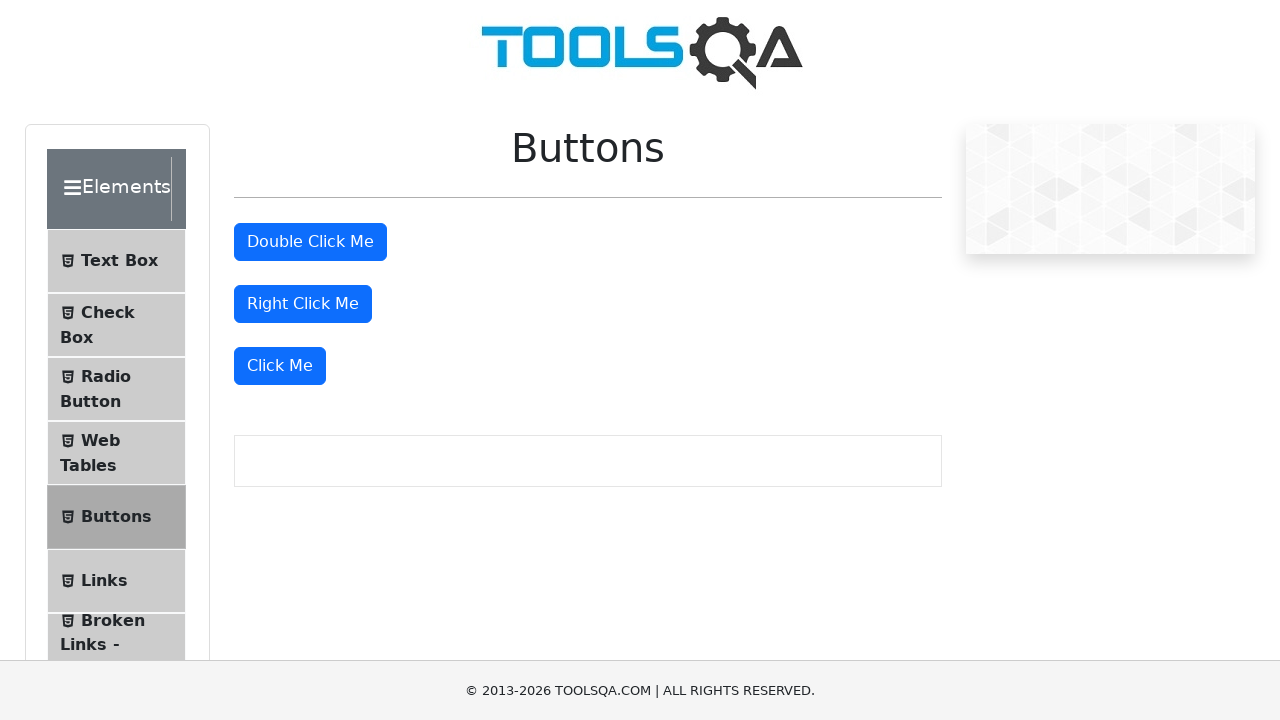

Navigated to https://demoqa.com/buttons
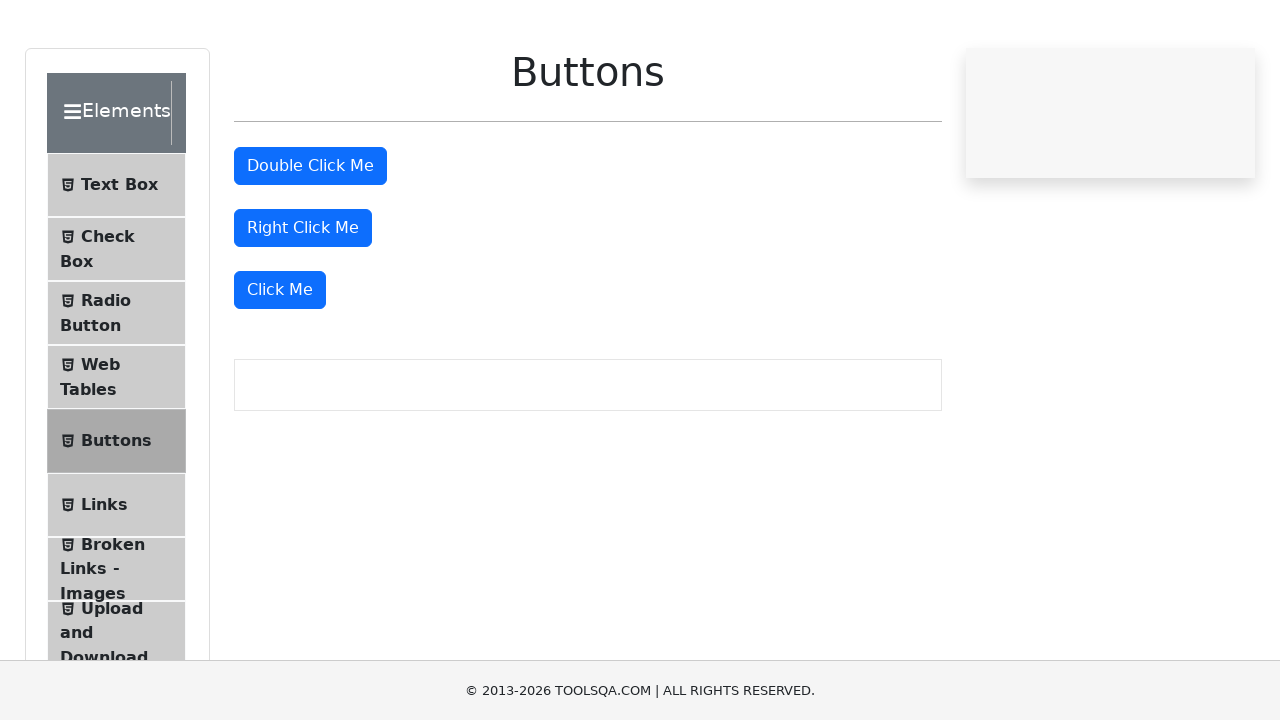

Performed double-click on the double-click button at (310, 242) on #doubleClickBtn
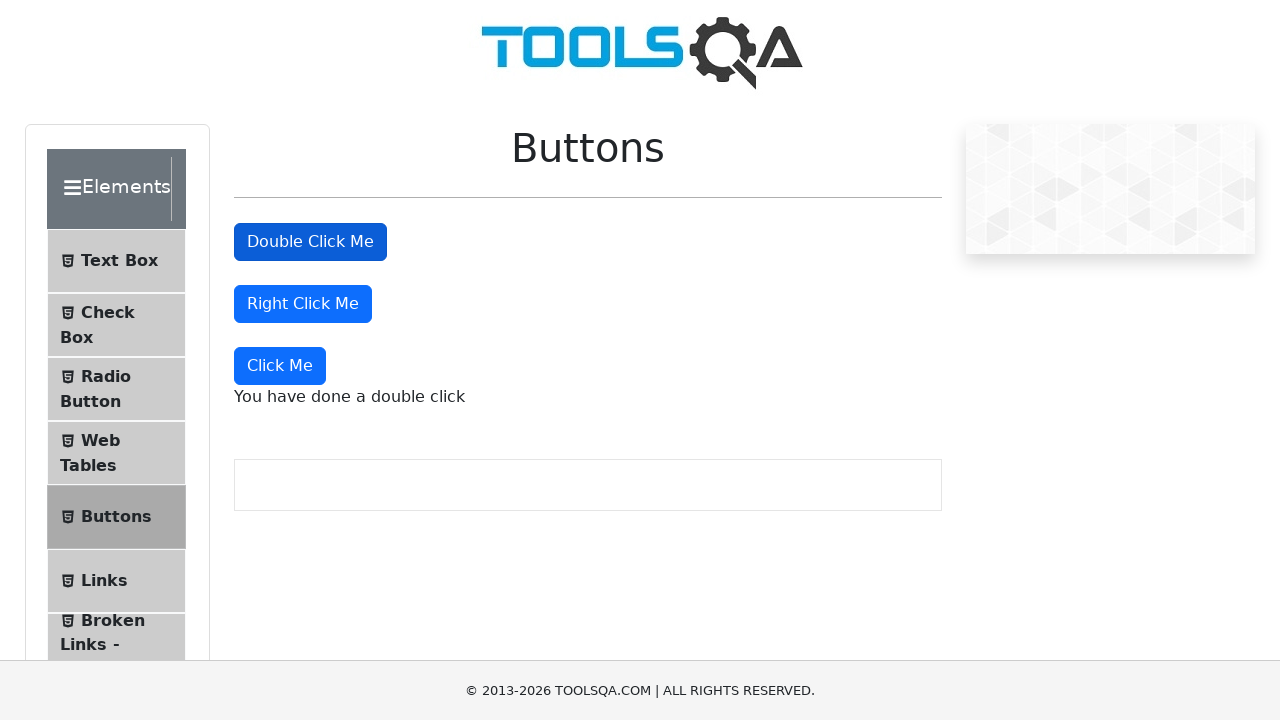

Retrieved double-click success message text
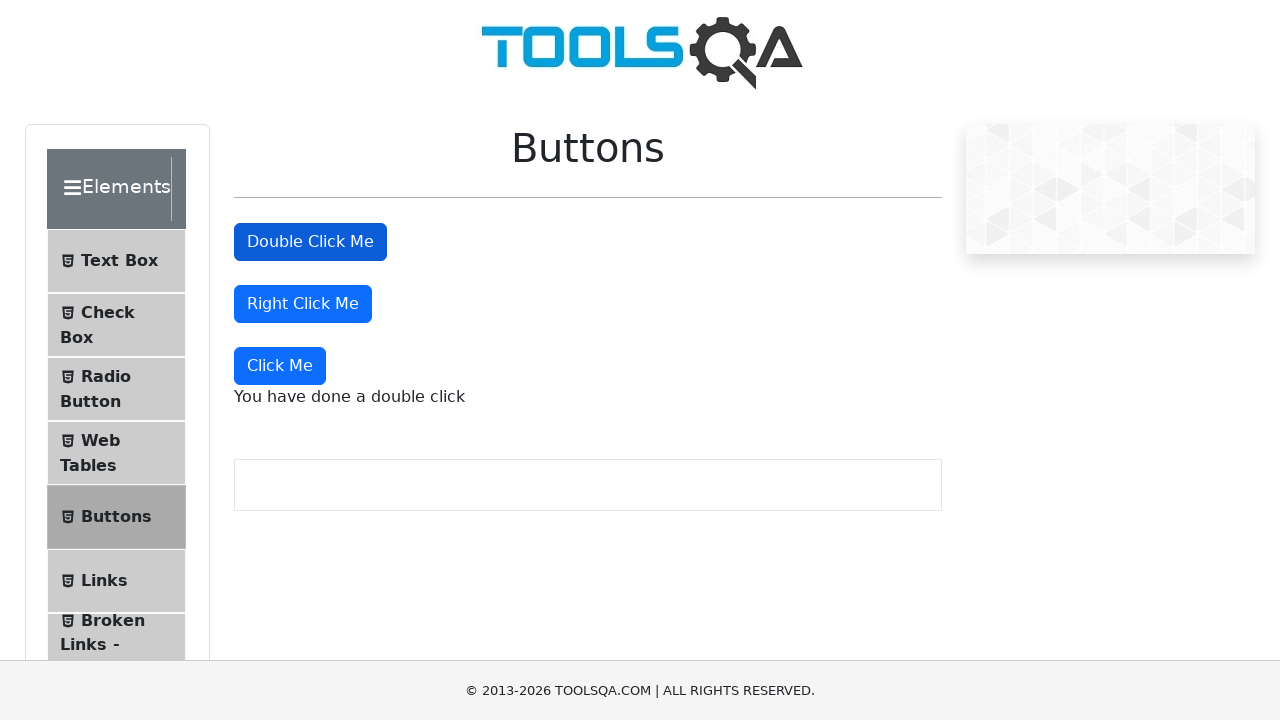

Verified success message is 'You have done a double click'
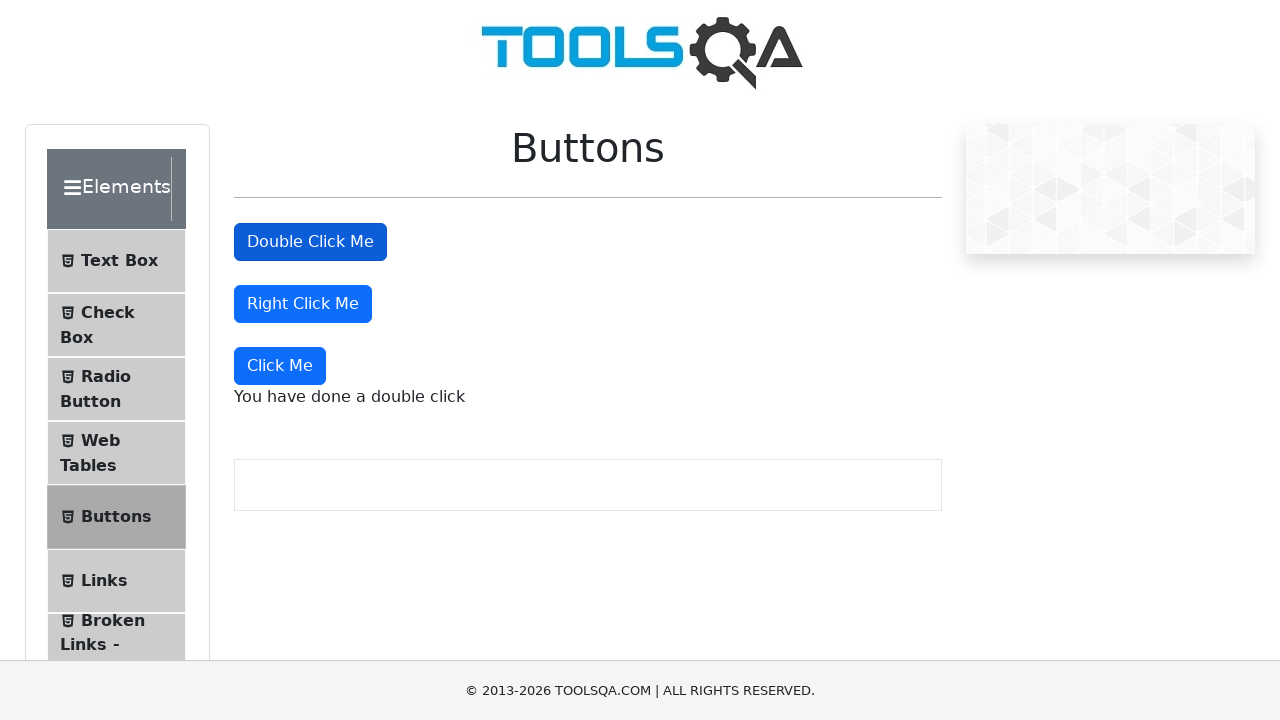

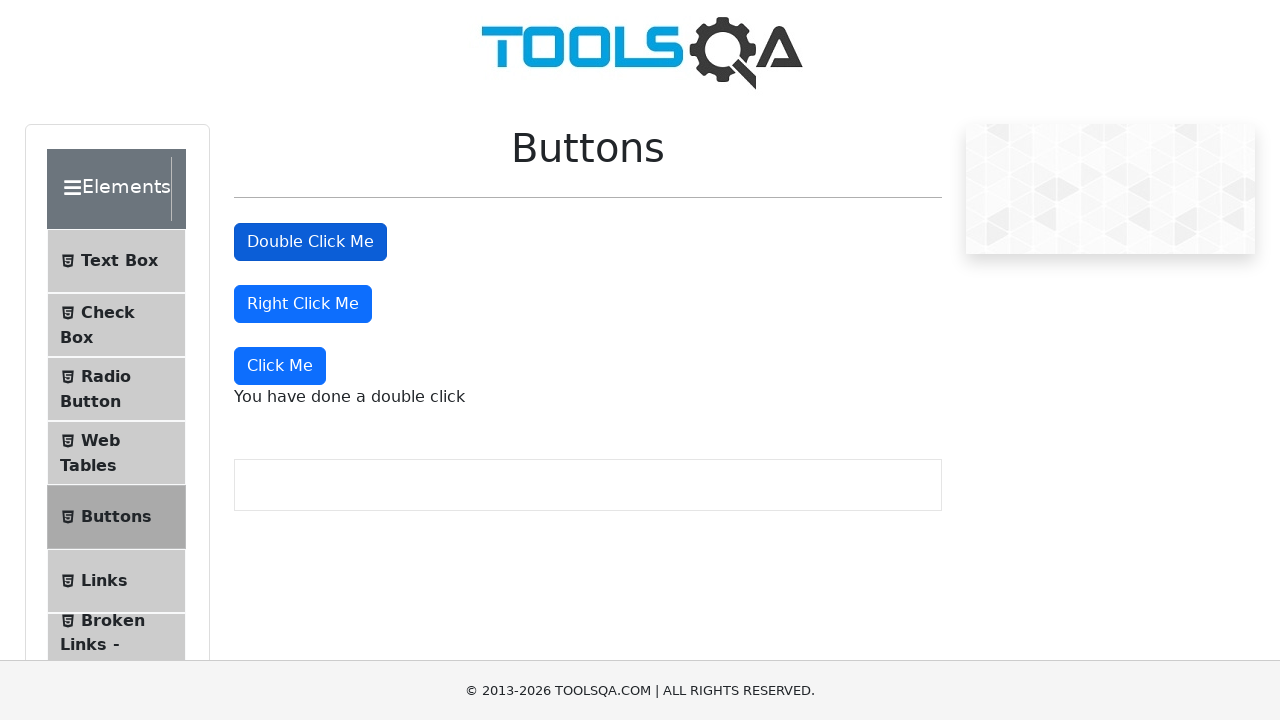